Tests right-click context menu functionality, handles alert dialog, navigates to a link and verifies content in a new window

Starting URL: https://the-internet.herokuapp.com/context_menu

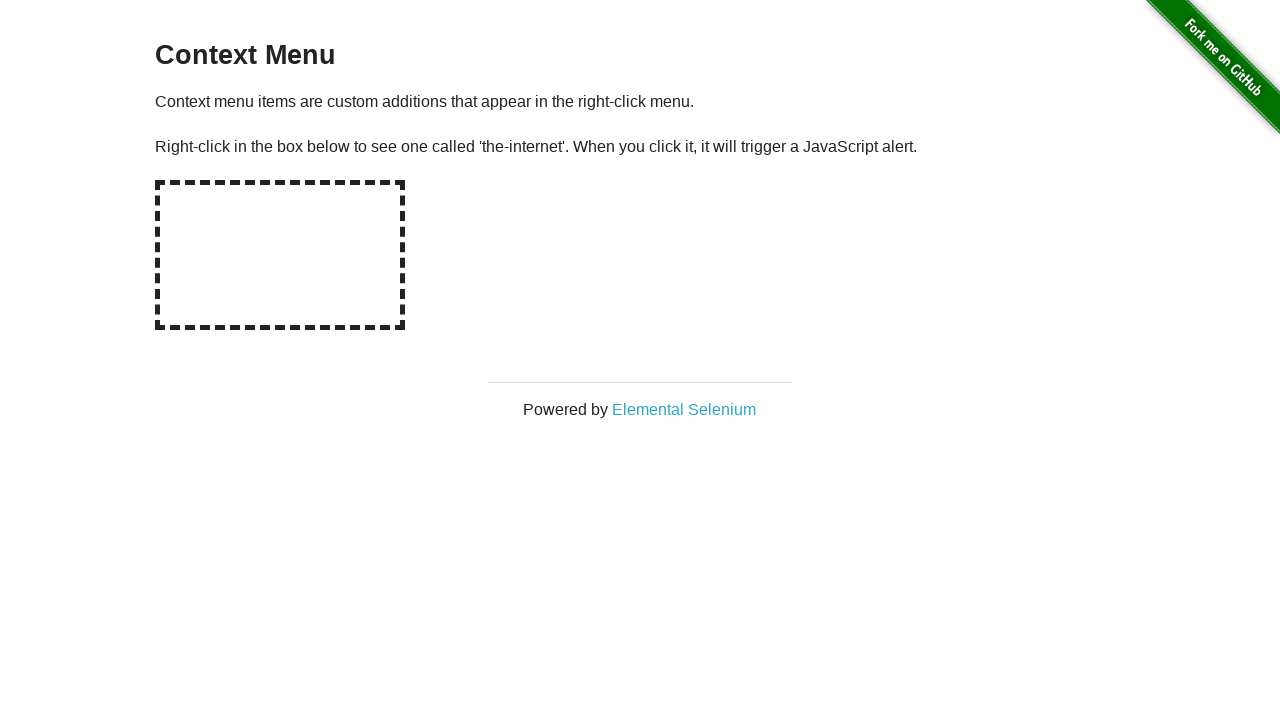

Located the hot-spot element for right-click
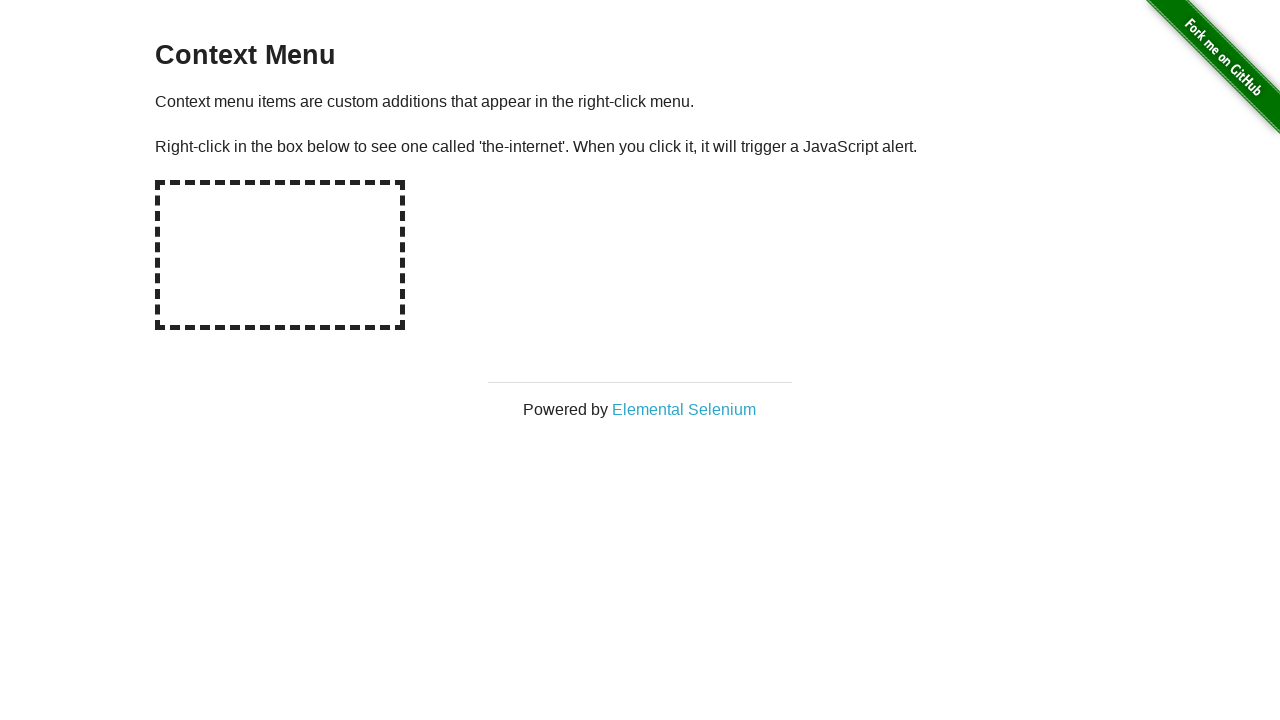

Performed right-click on the hot-spot area at (280, 255) on #hot-spot
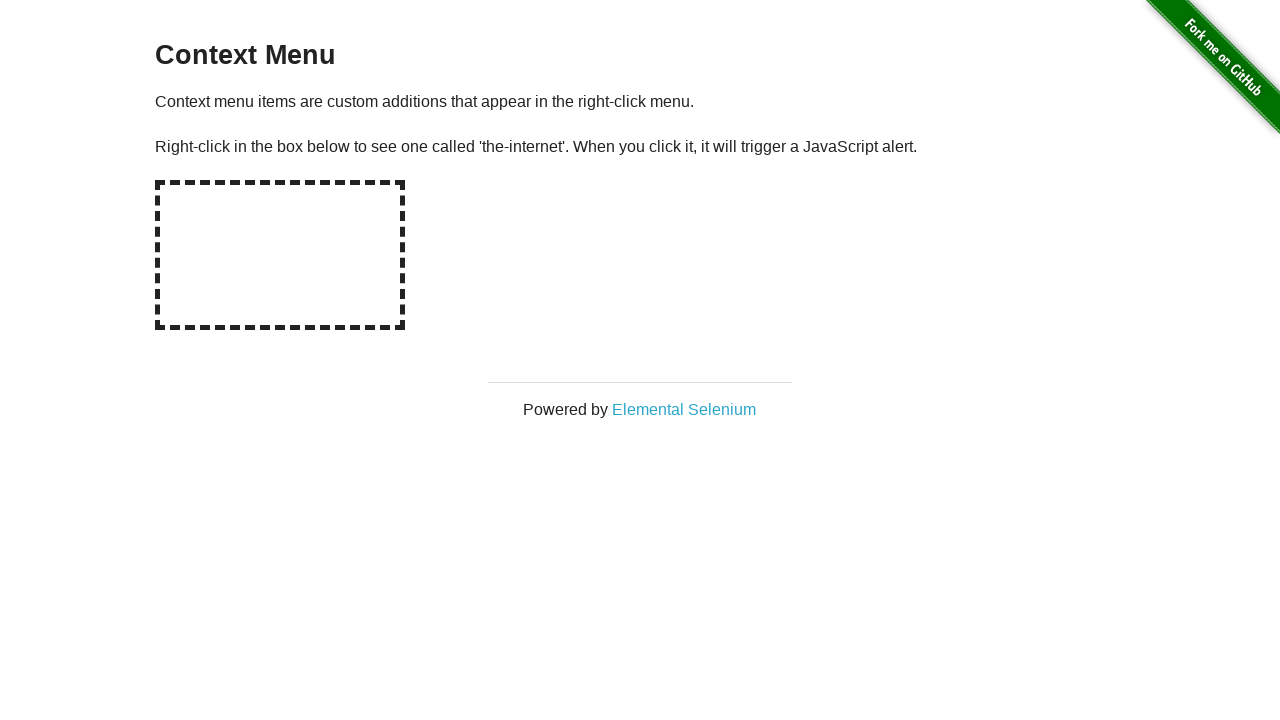

Set up dialog handler to accept alert
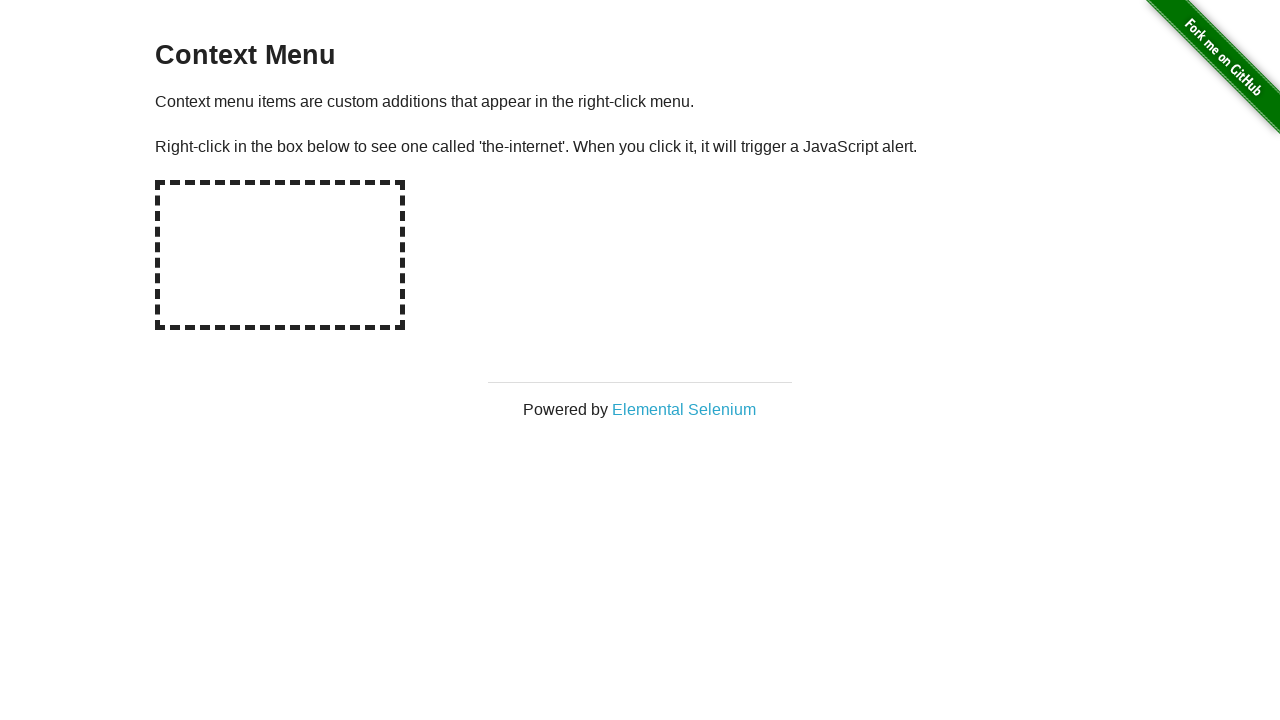

Clicked on 'Elemental Selenium' link at (684, 409) on text=Elemental Selenium
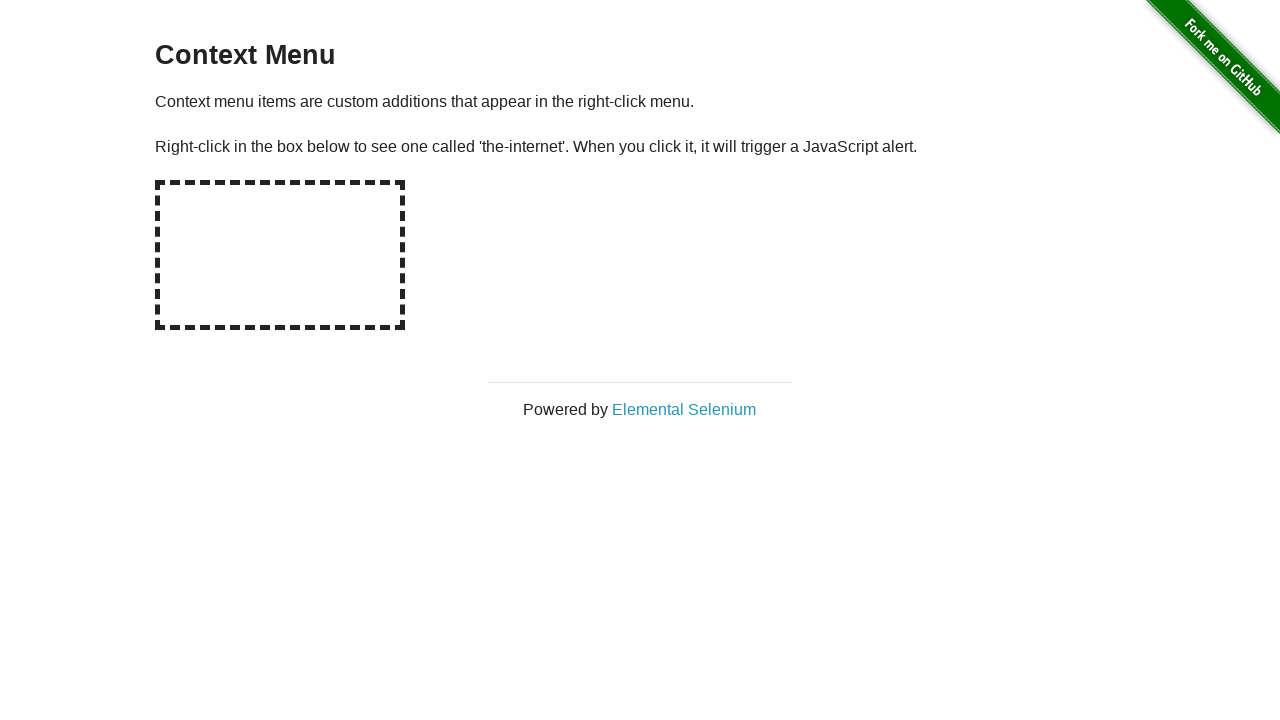

Switched to new page from context menu link
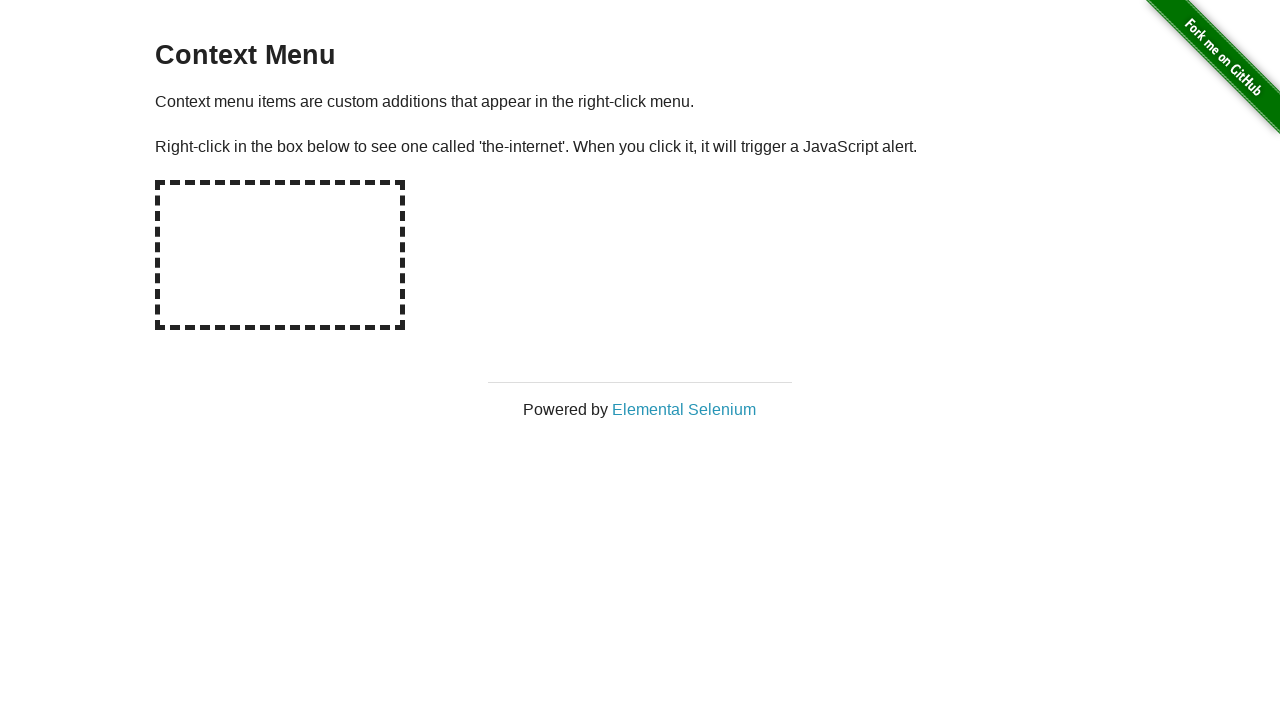

Waited for new page to fully load
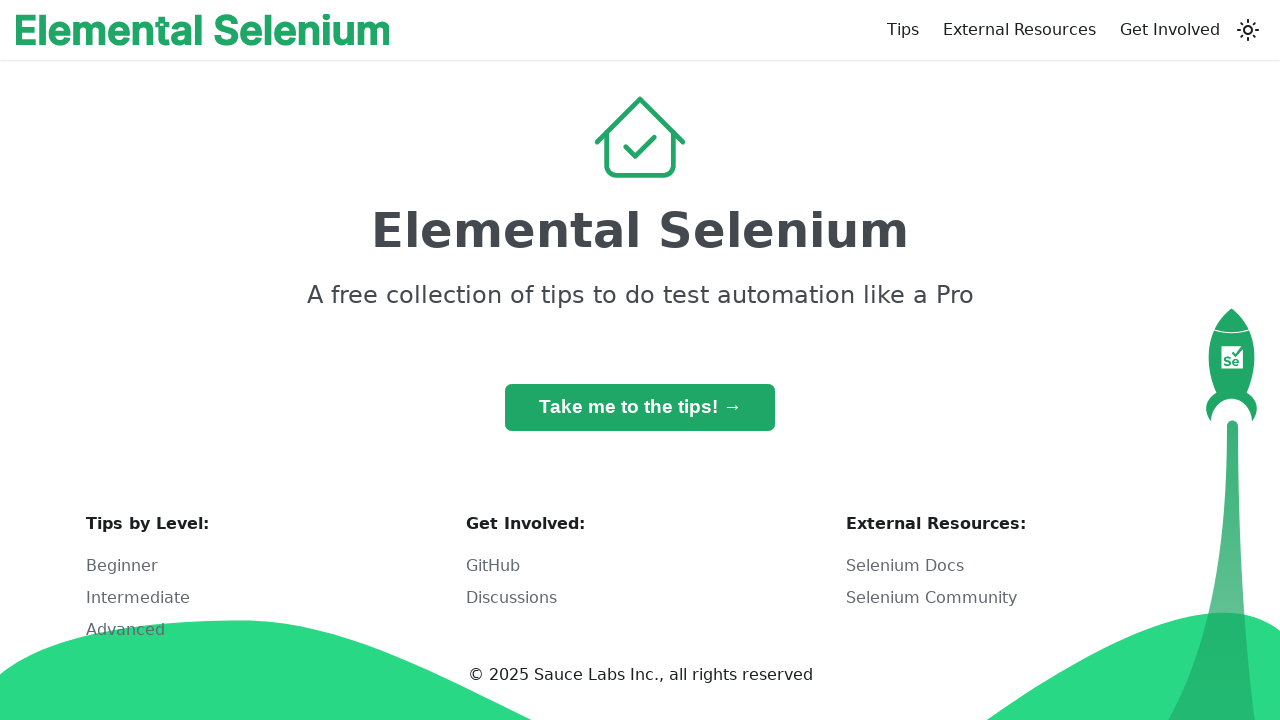

Located h1 element on new page
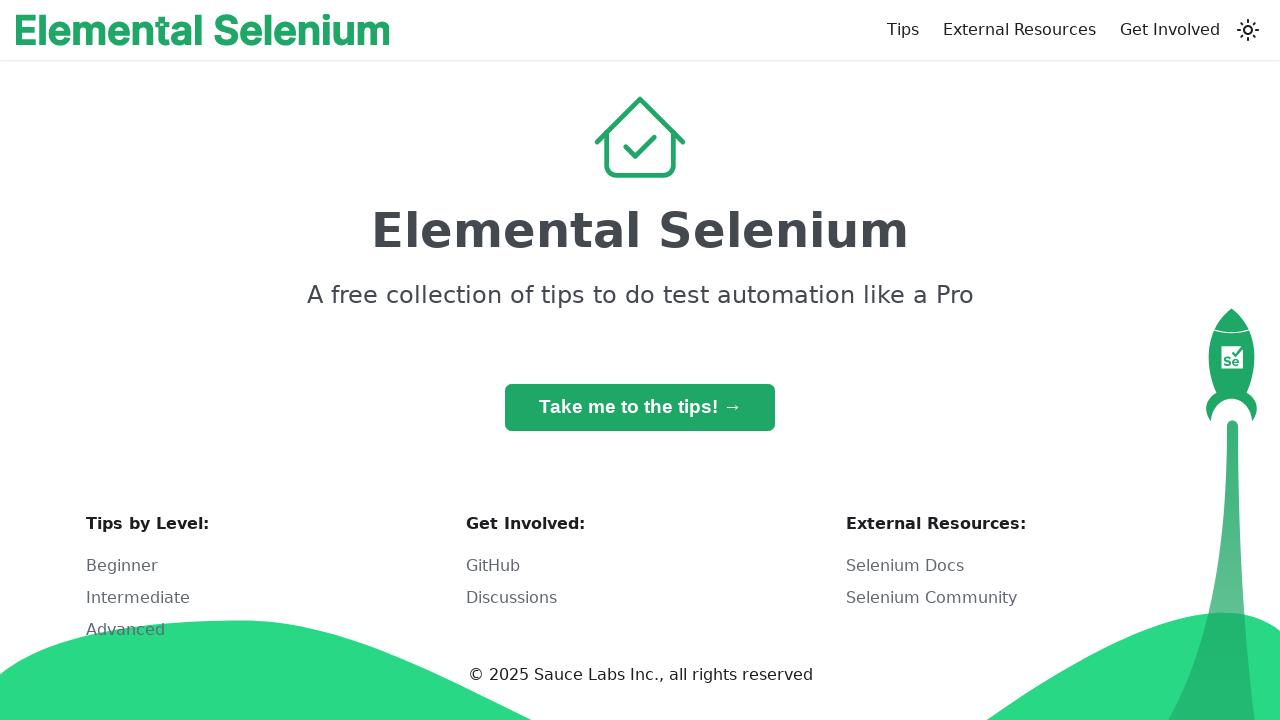

Verified h1 text content equals 'Elemental Selenium'
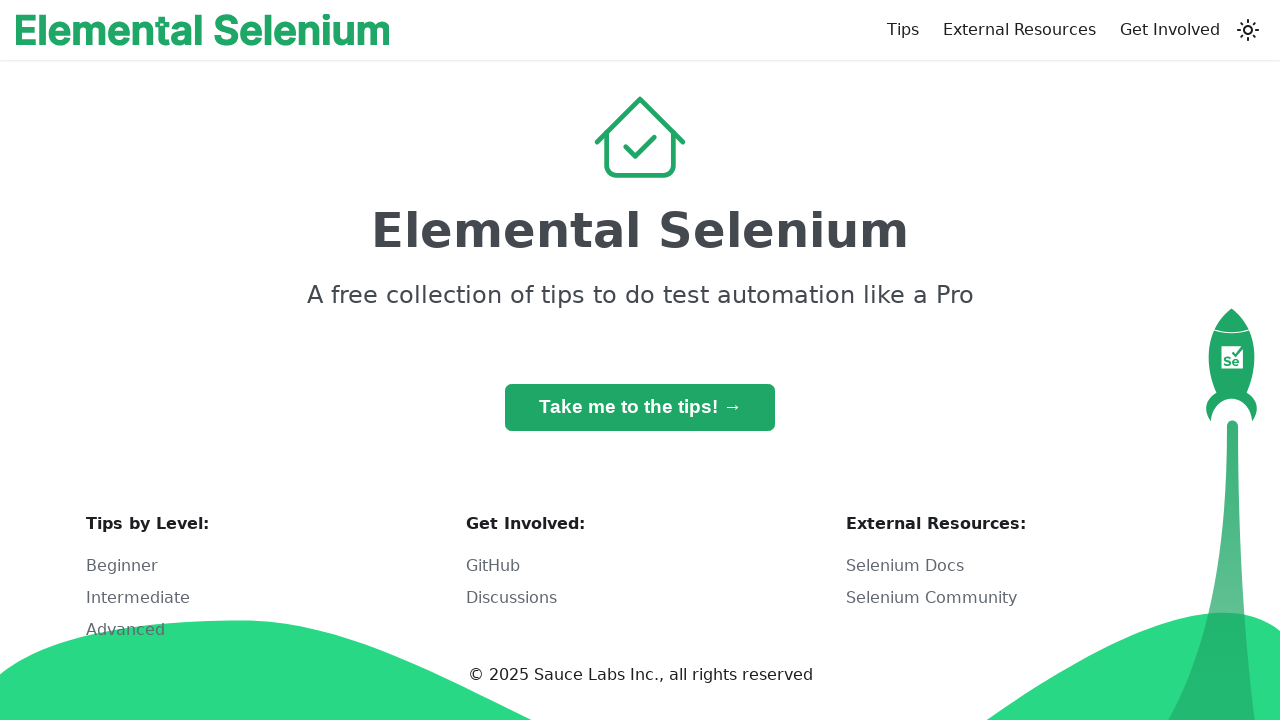

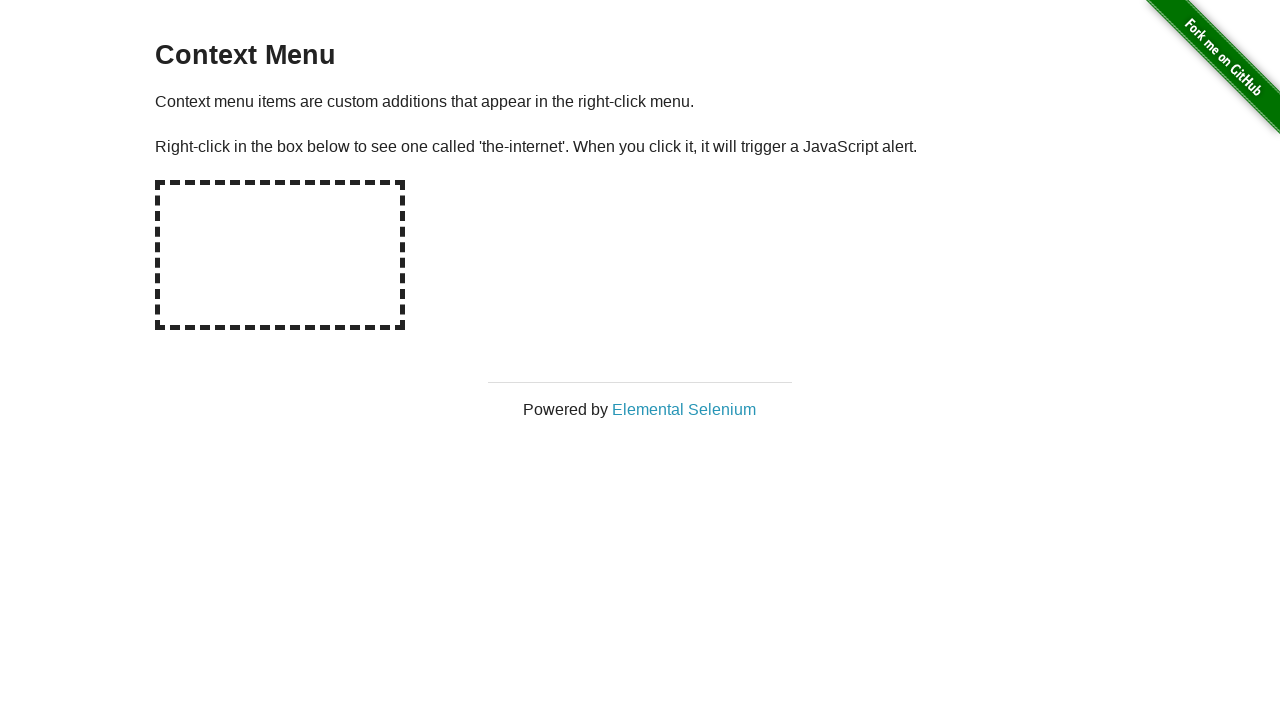